Tests virtual keyboard functionality by typing text, selecting a portion using Shift+Arrow keys, deleting the selection with Backspace, and typing replacement text

Starting URL: https://the-internet.herokuapp.com/key_presses

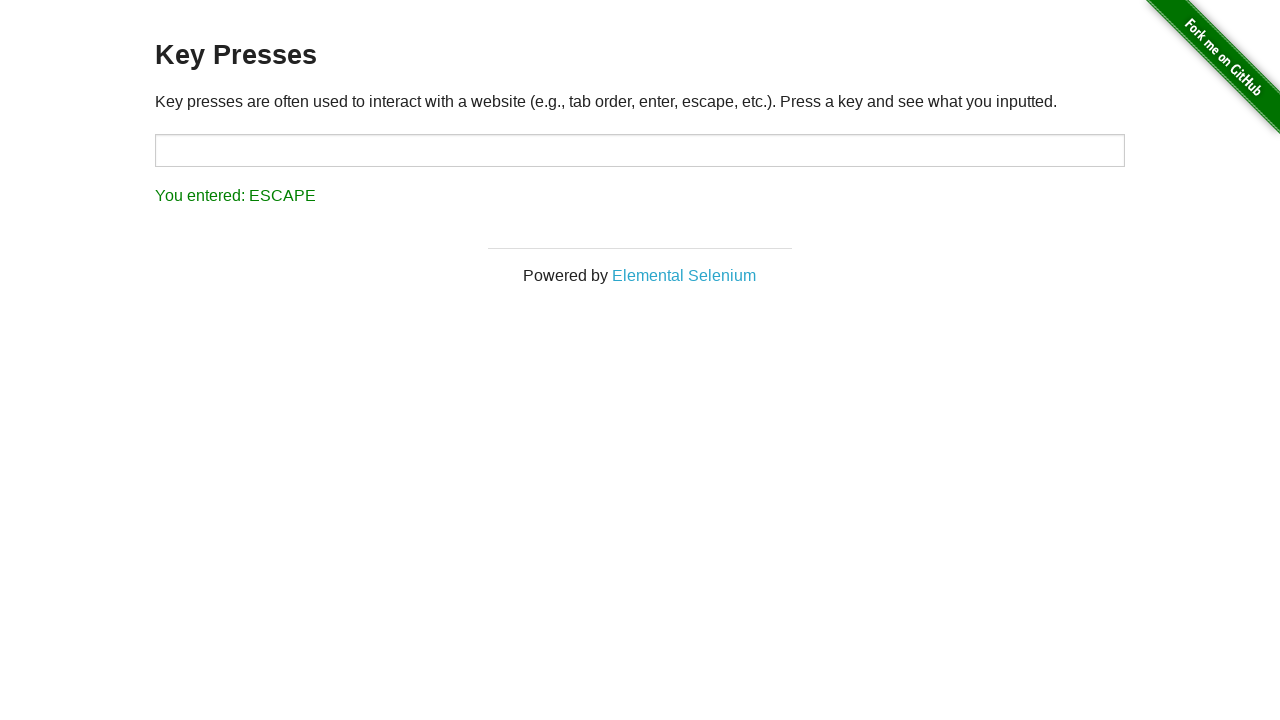

Clicked on the input field at (640, 150) on input
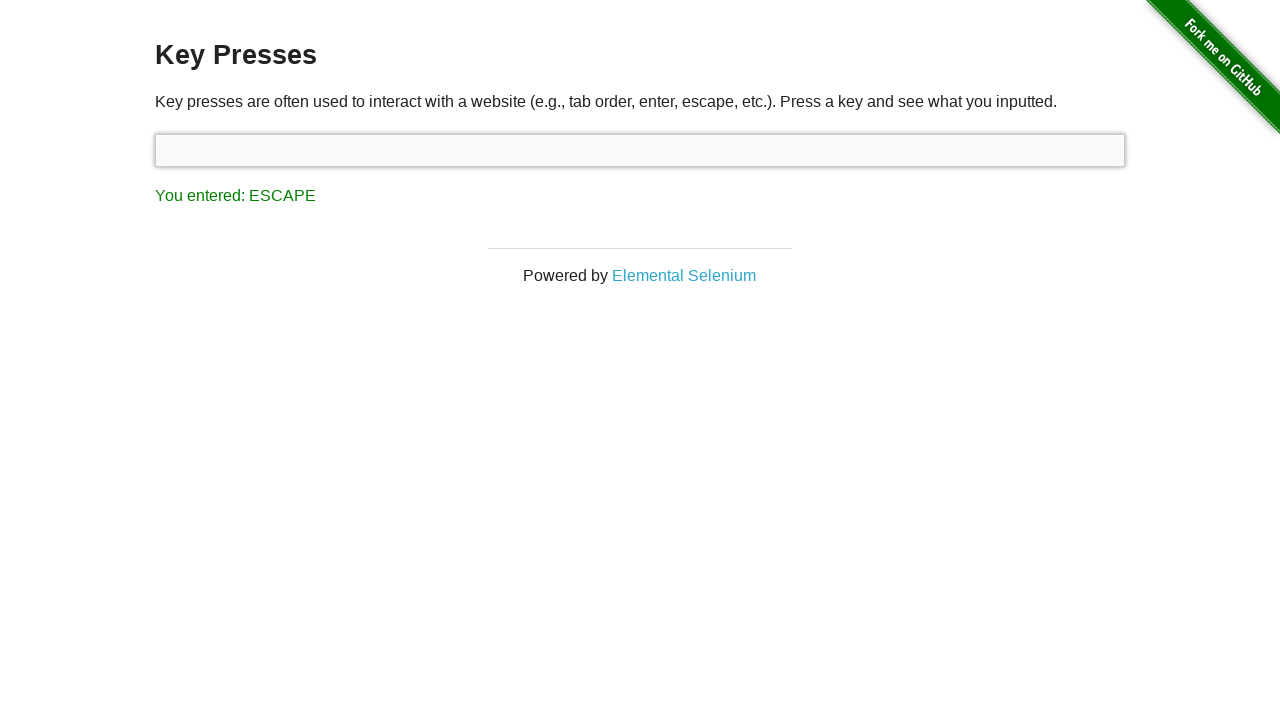

Typed initial text 'one does not simply exit vim'
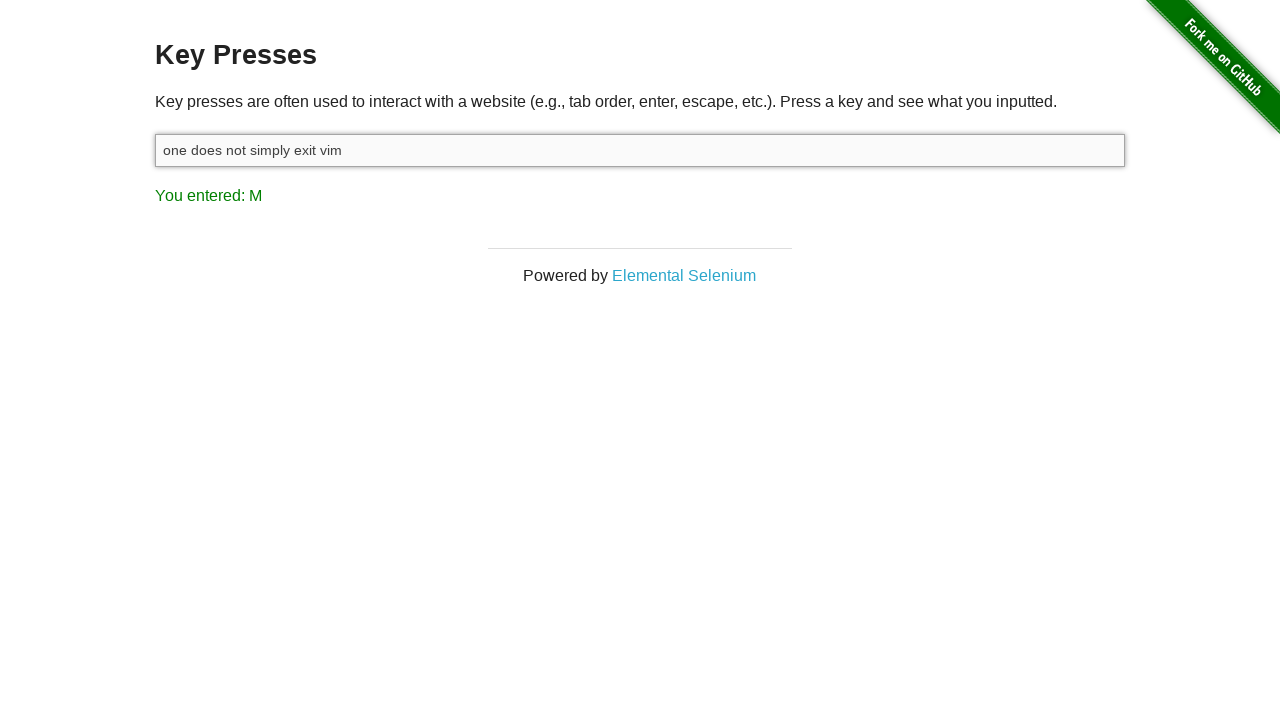

Held down Shift key
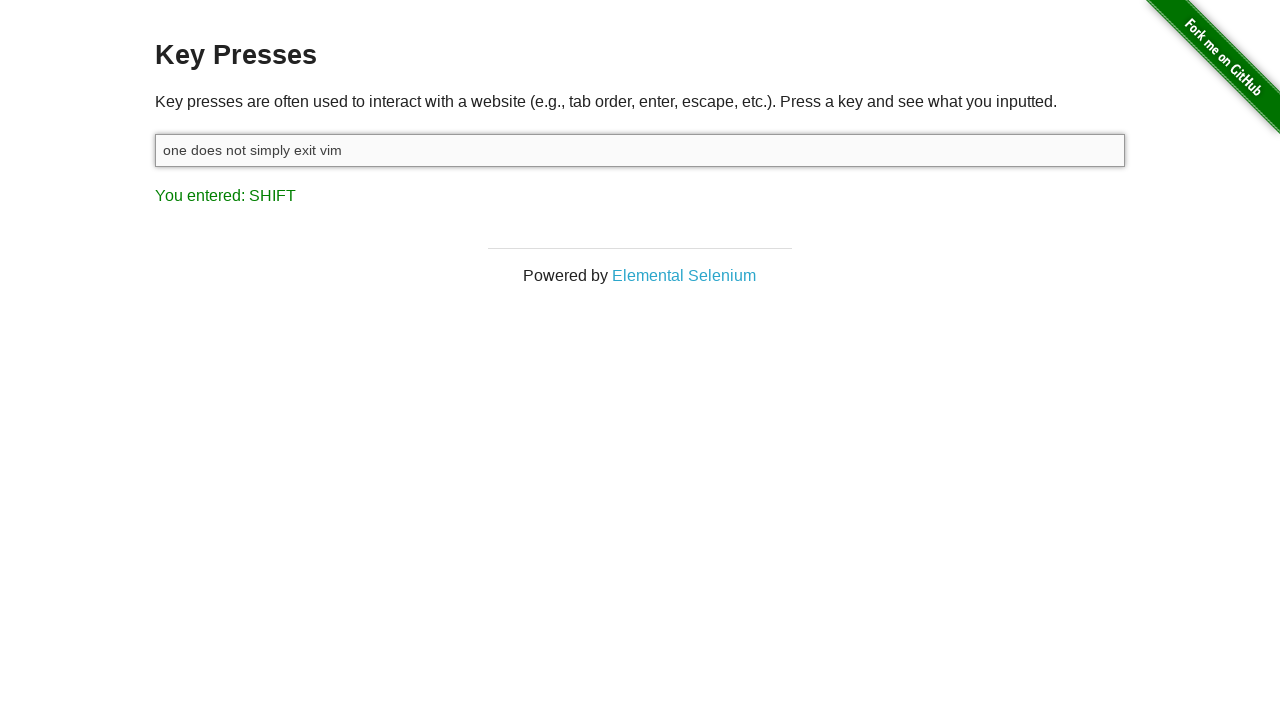

Pressed ArrowLeft (1 of 9) to select text
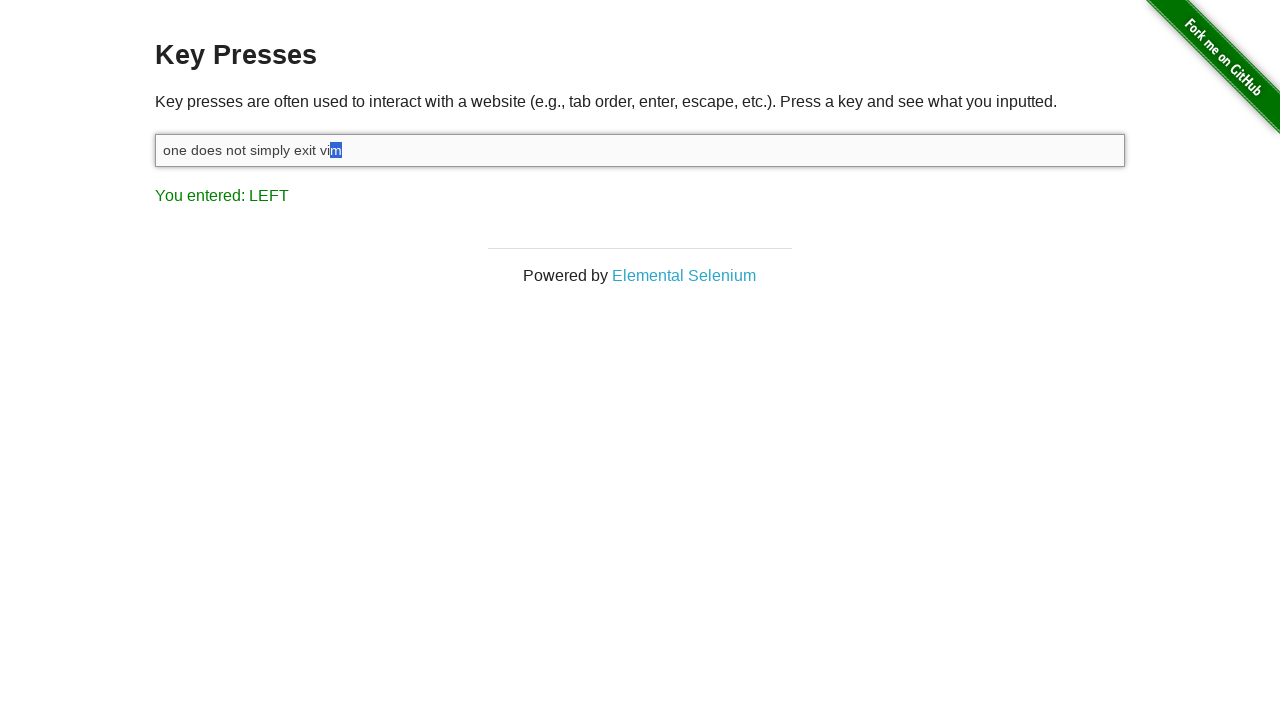

Pressed ArrowLeft (2 of 9) to select text
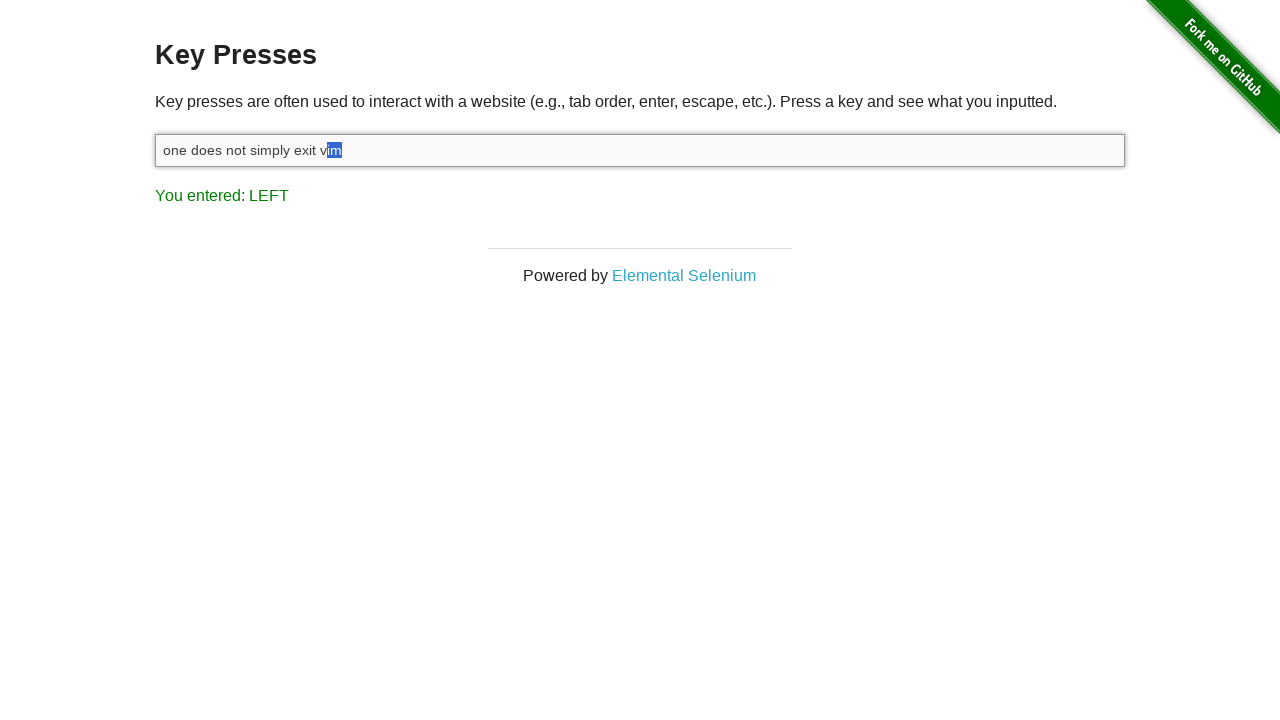

Pressed ArrowLeft (3 of 9) to select text
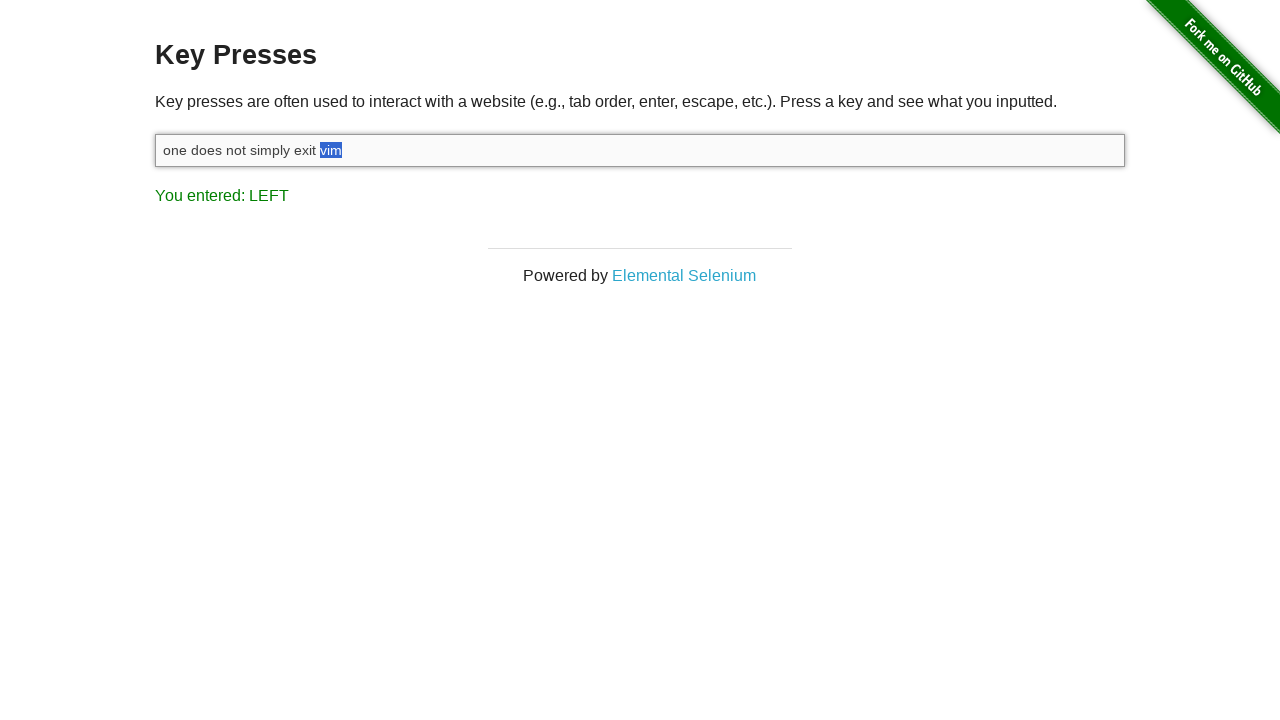

Pressed ArrowLeft (4 of 9) to select text
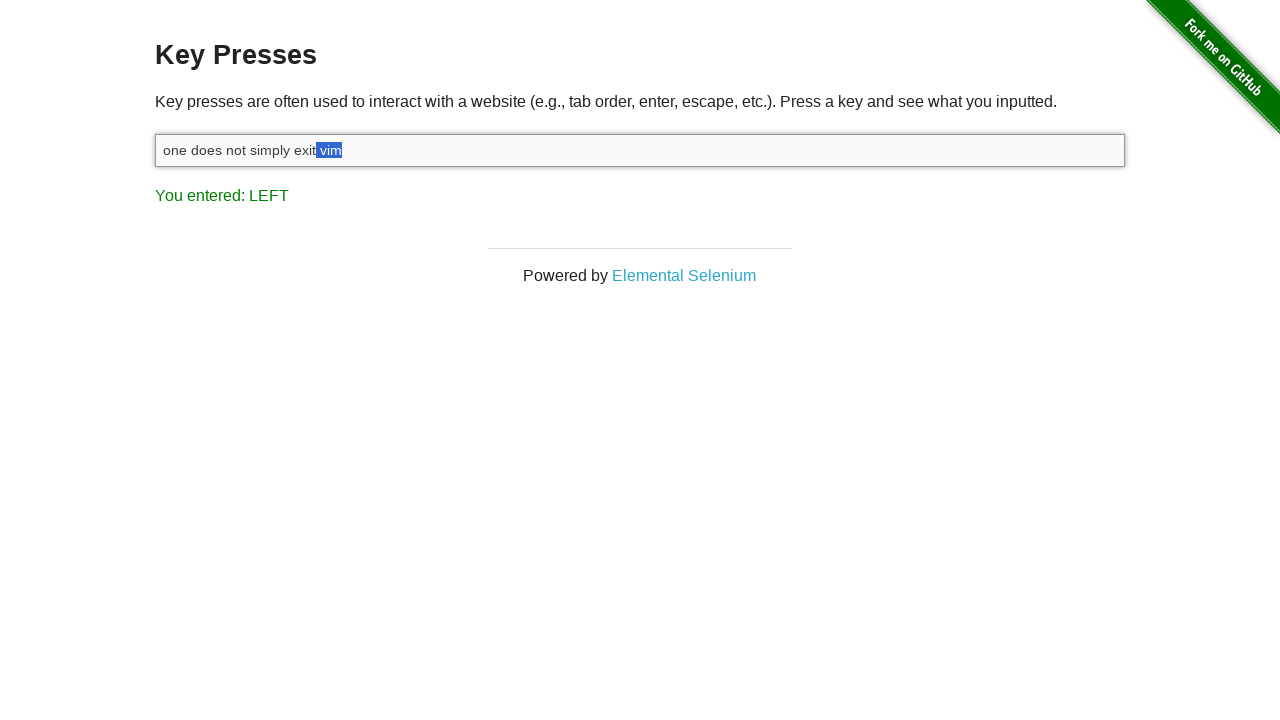

Pressed ArrowLeft (5 of 9) to select text
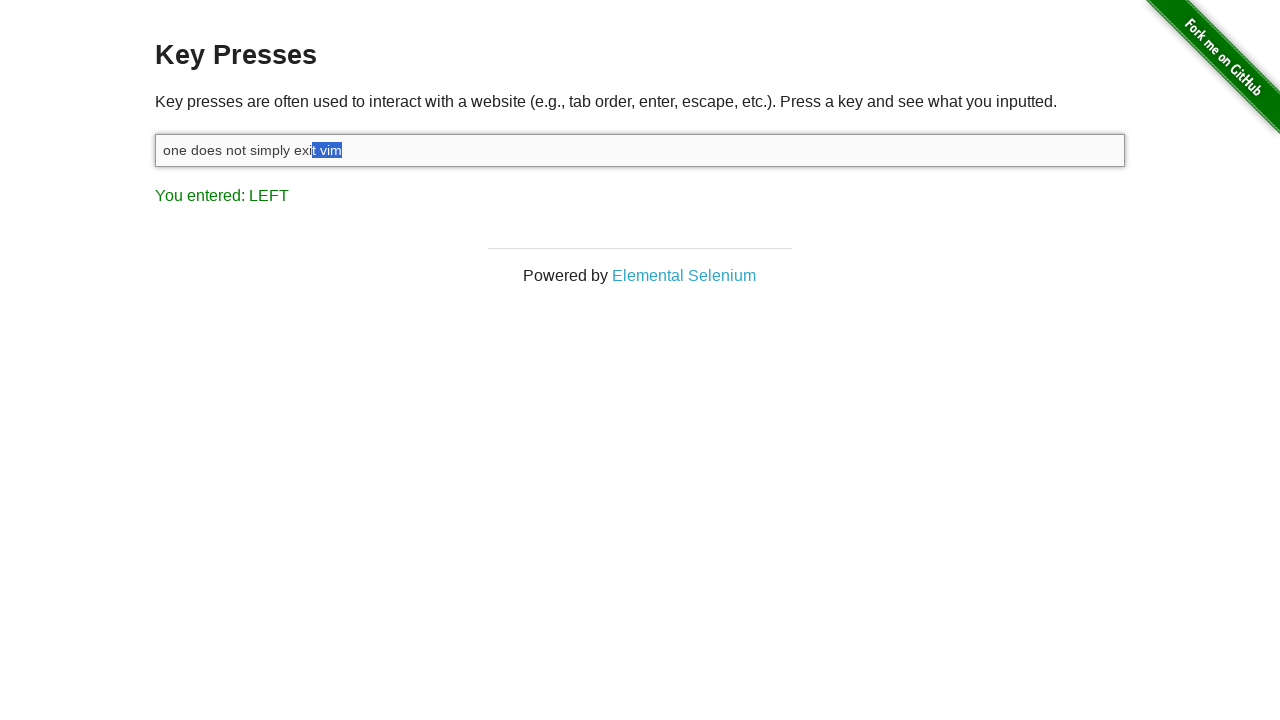

Pressed ArrowLeft (6 of 9) to select text
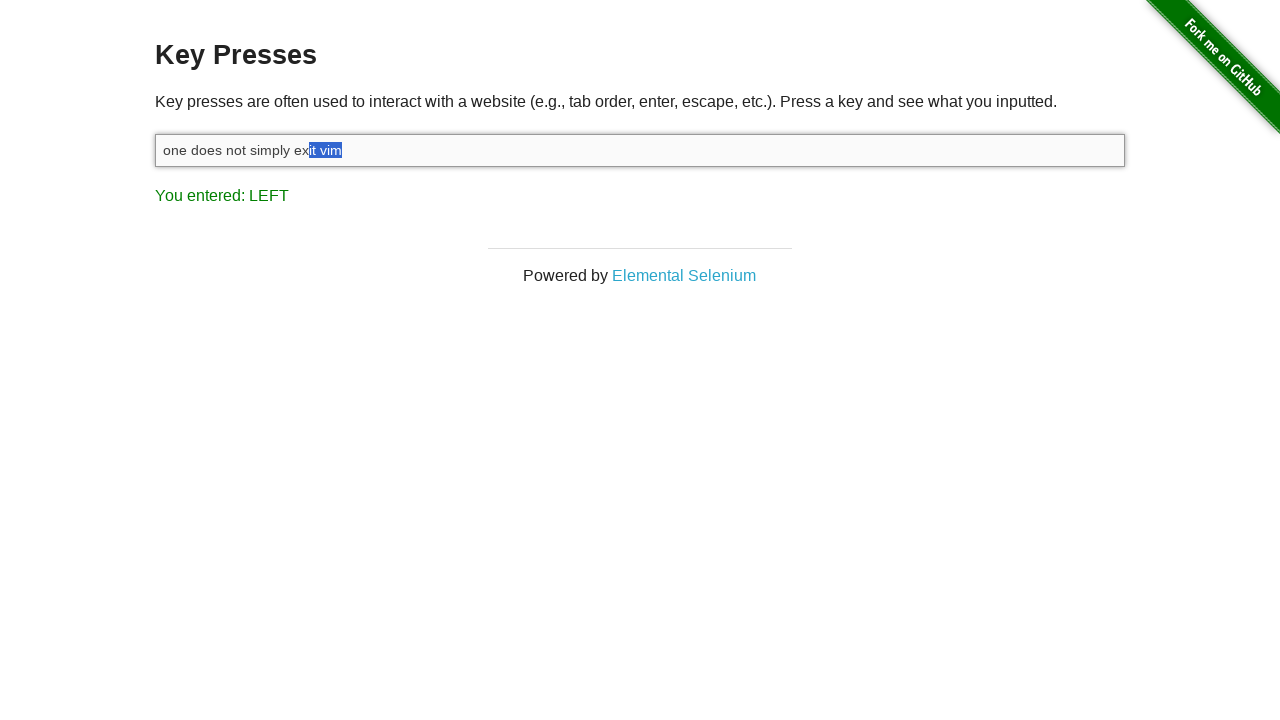

Pressed ArrowLeft (7 of 9) to select text
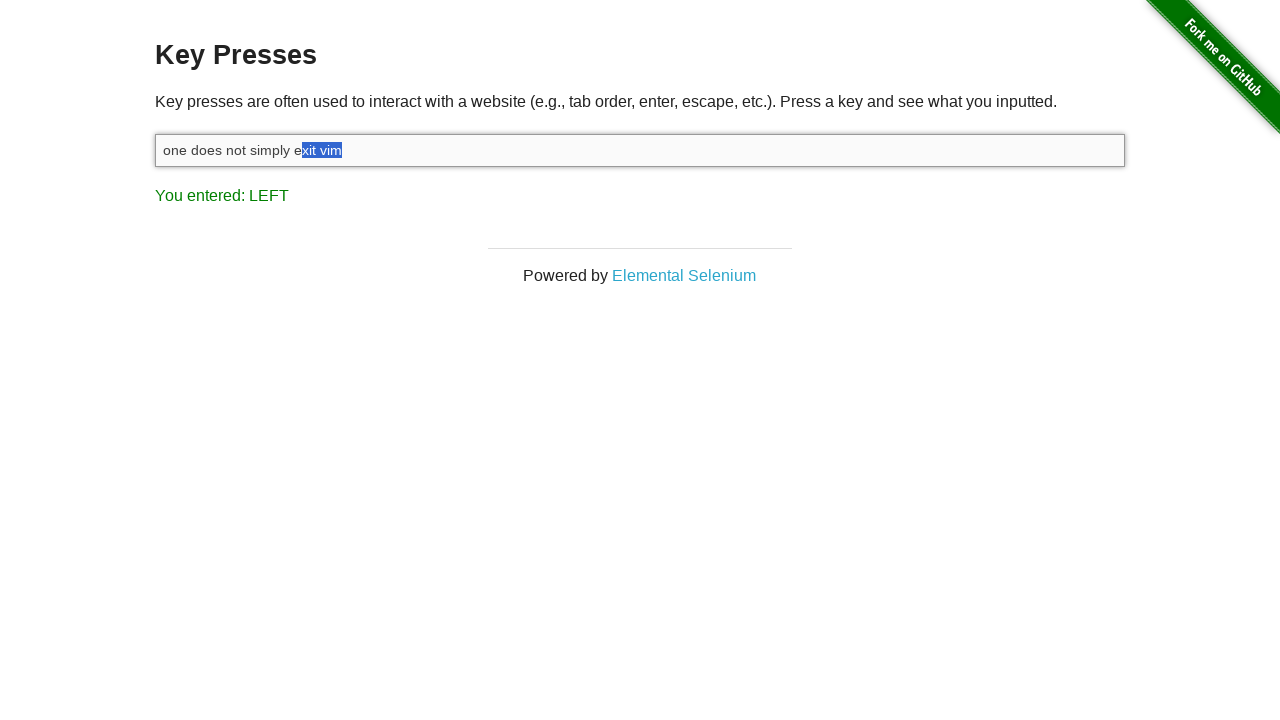

Pressed ArrowLeft (8 of 9) to select text
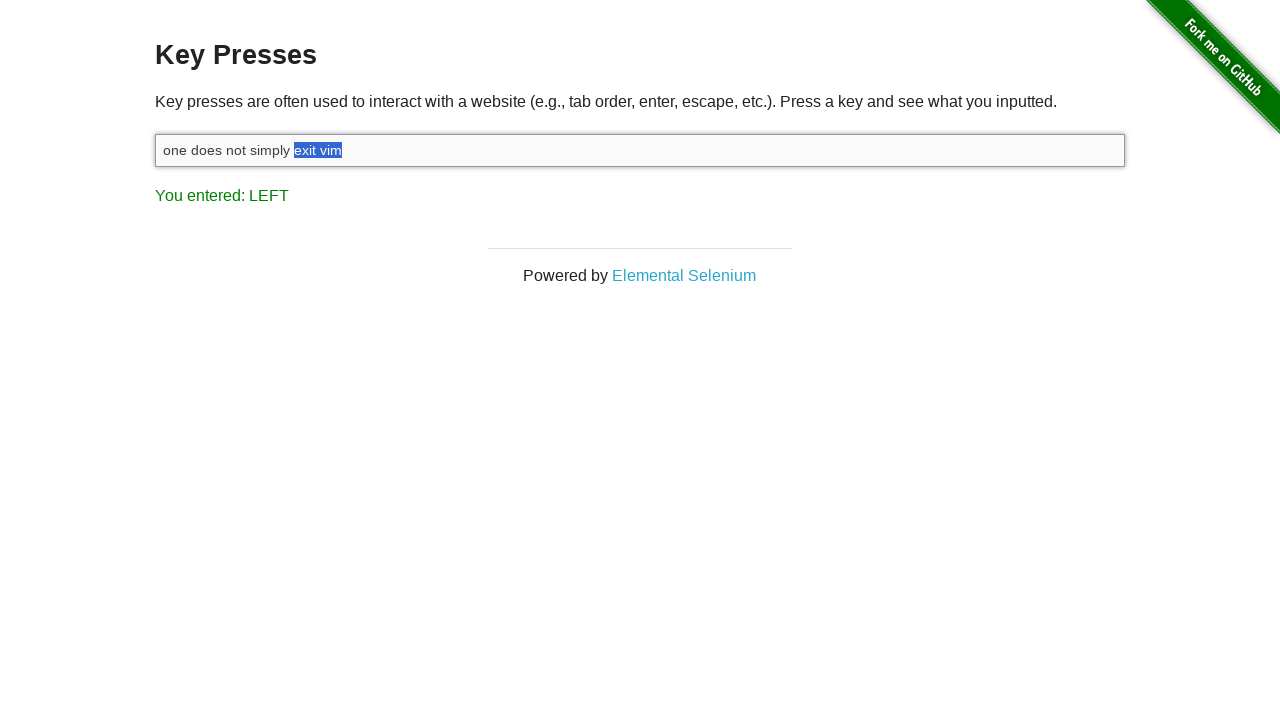

Pressed ArrowLeft (9 of 9) to select text
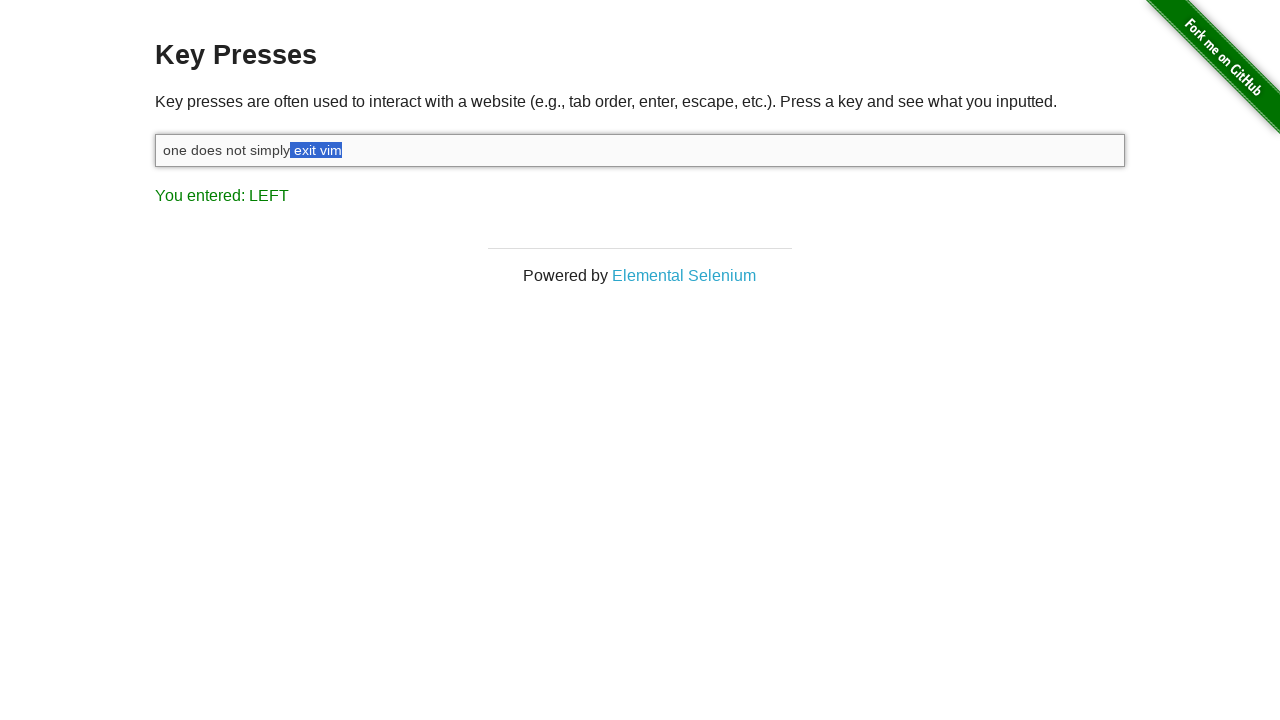

Released Shift key to complete text selection of ' exit vim'
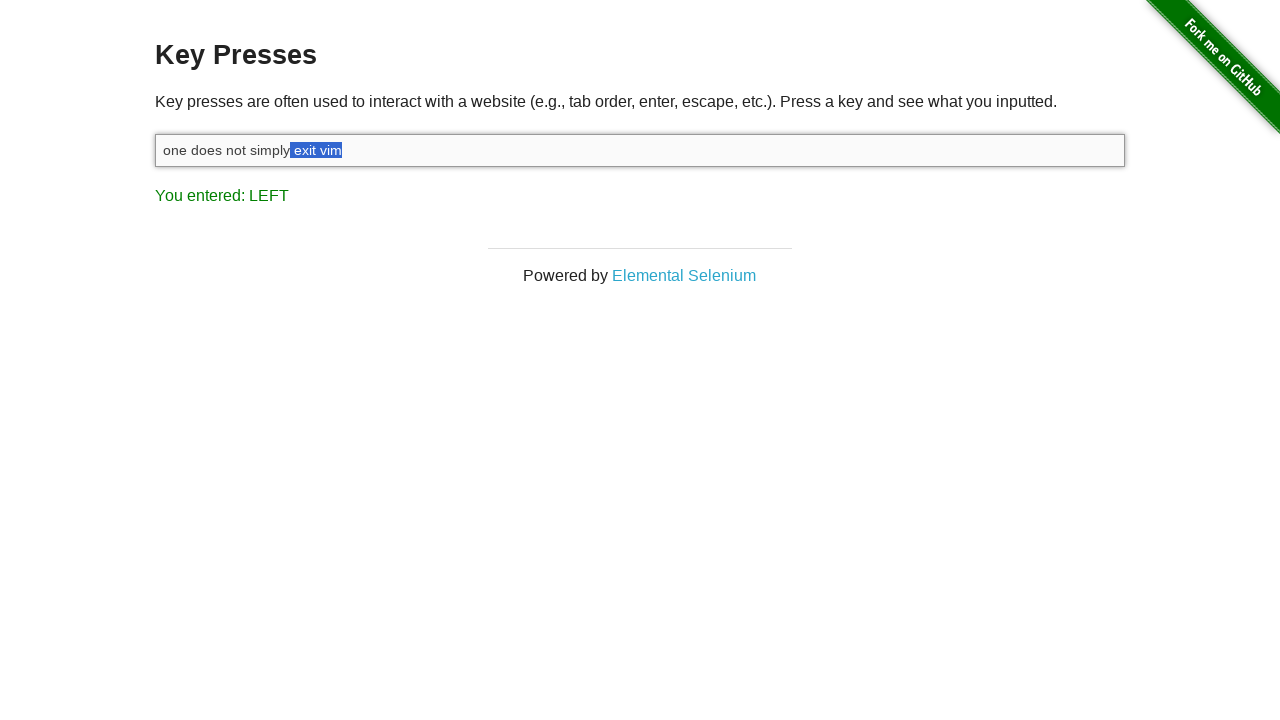

Pressed Backspace to delete the selected text
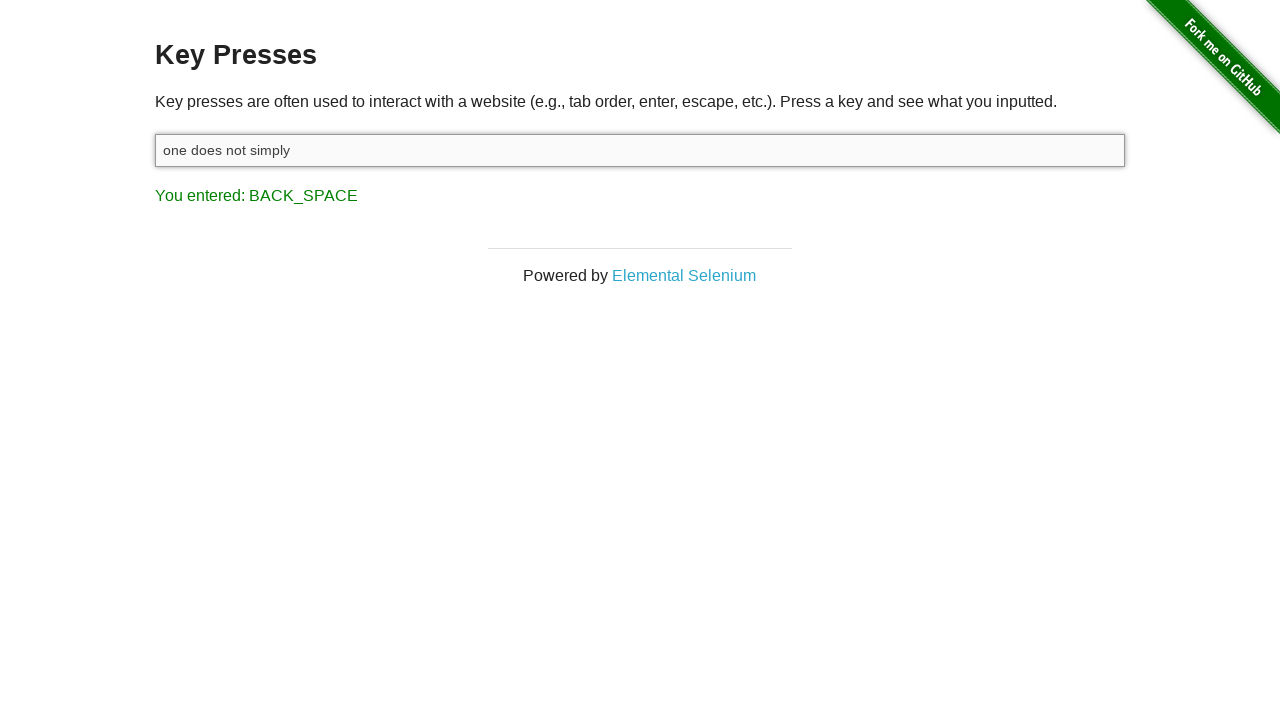

Typed replacement text ' walk into Mordor'
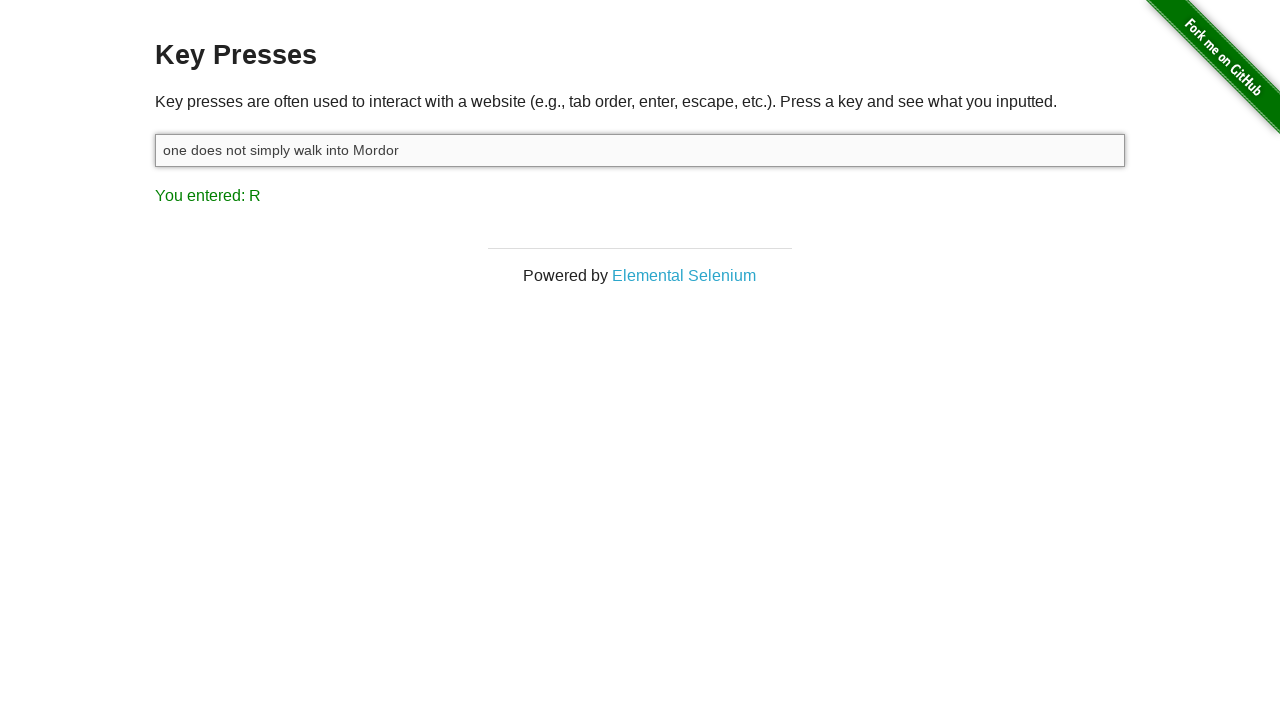

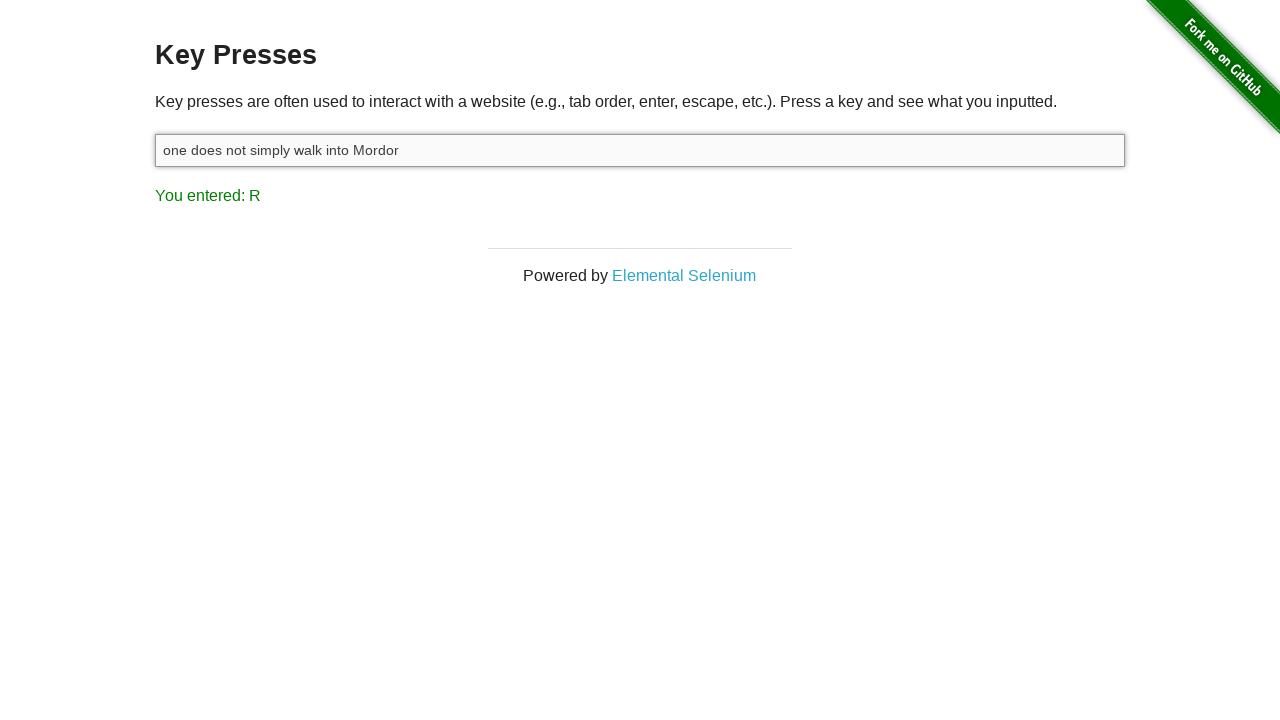